Tests window handling functionality by opening Privacy Policy and Terms of Service links in new windows, switching between them, and verifying content

Starting URL: https://crio-qkart-frontend-qa.vercel.app

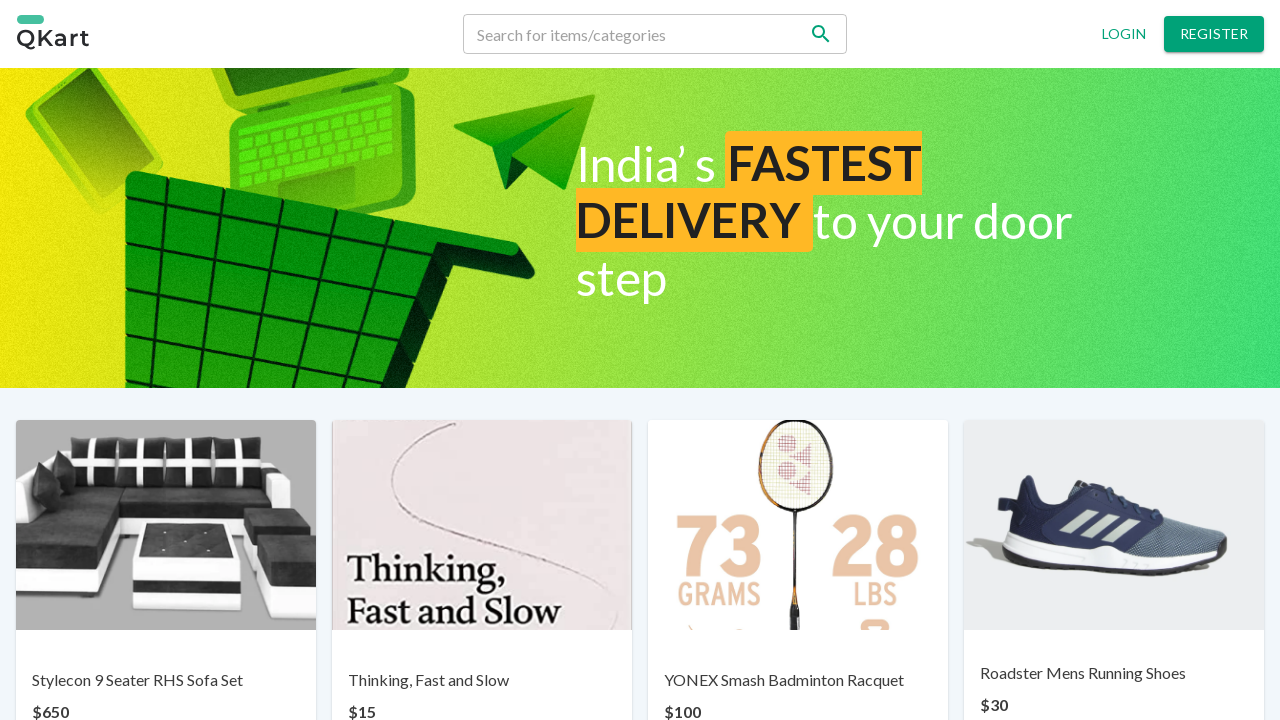

Stored main page reference
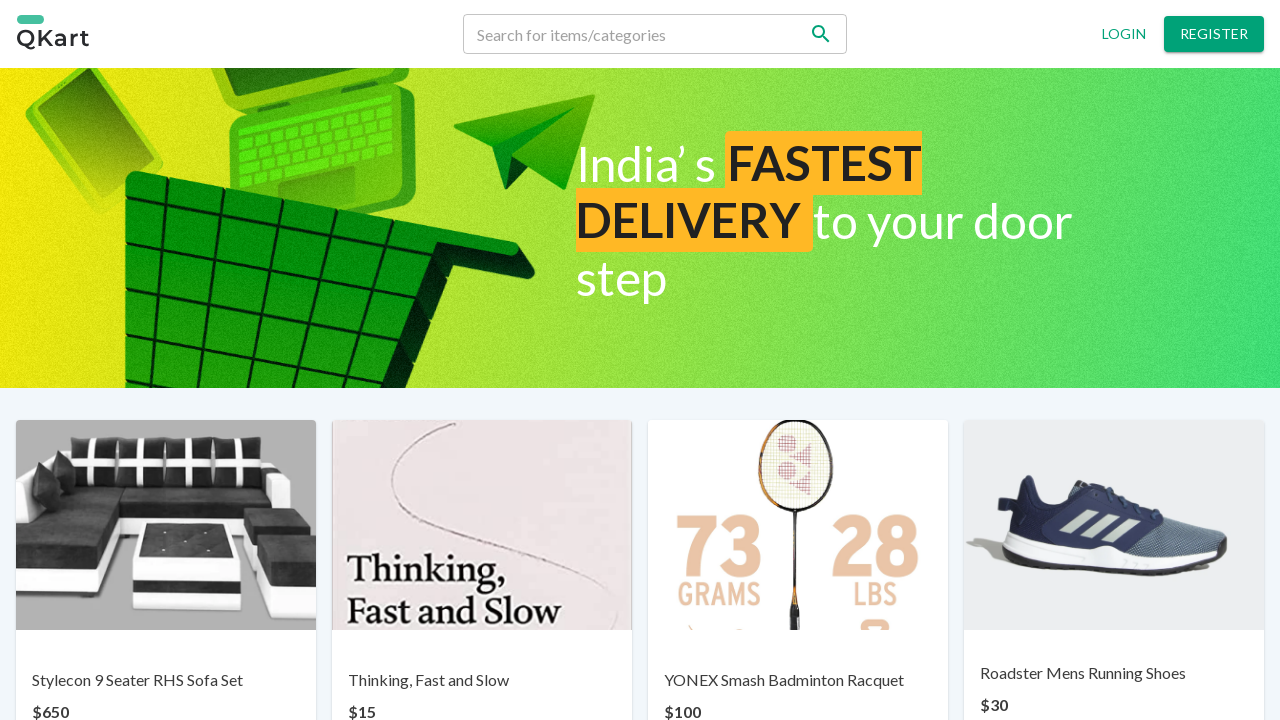

Clicked Privacy Policy link and new window opened at (486, 667) on xpath=//a[contains(text(),'Privacy policy')]
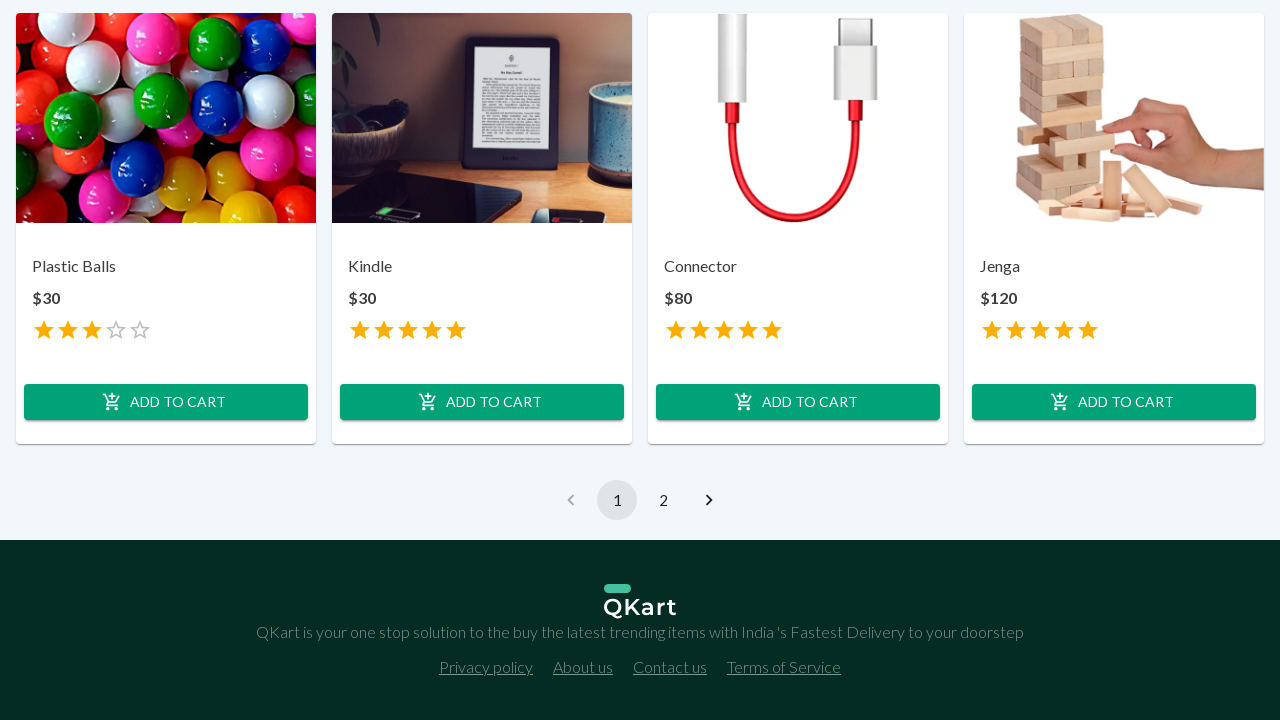

Captured Privacy Policy popup window
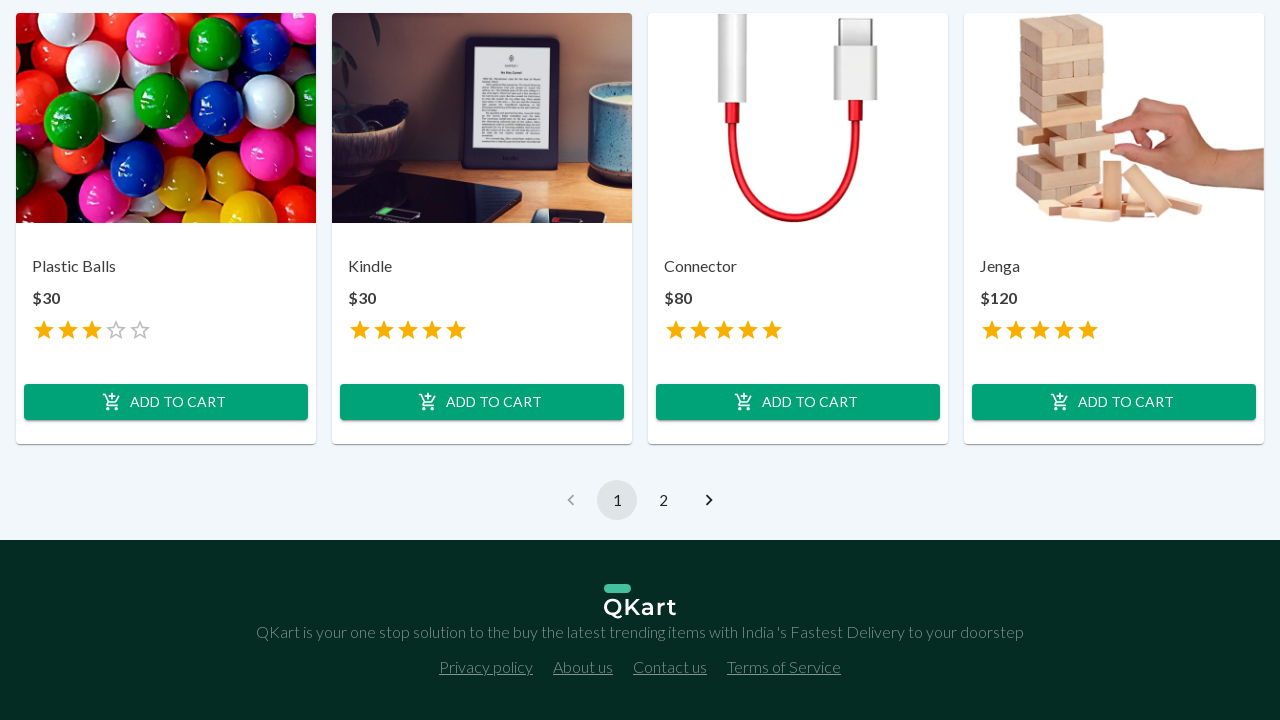

Privacy Policy heading verified in popup window
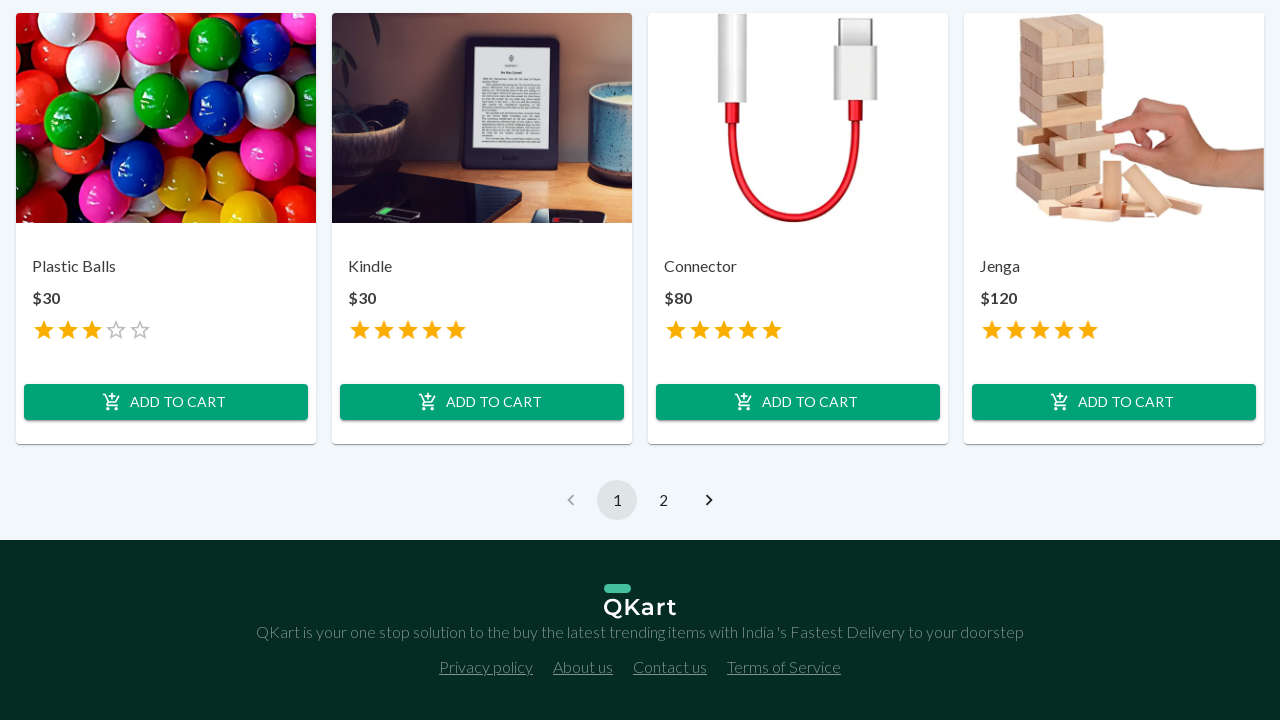

Closed Privacy Policy popup window
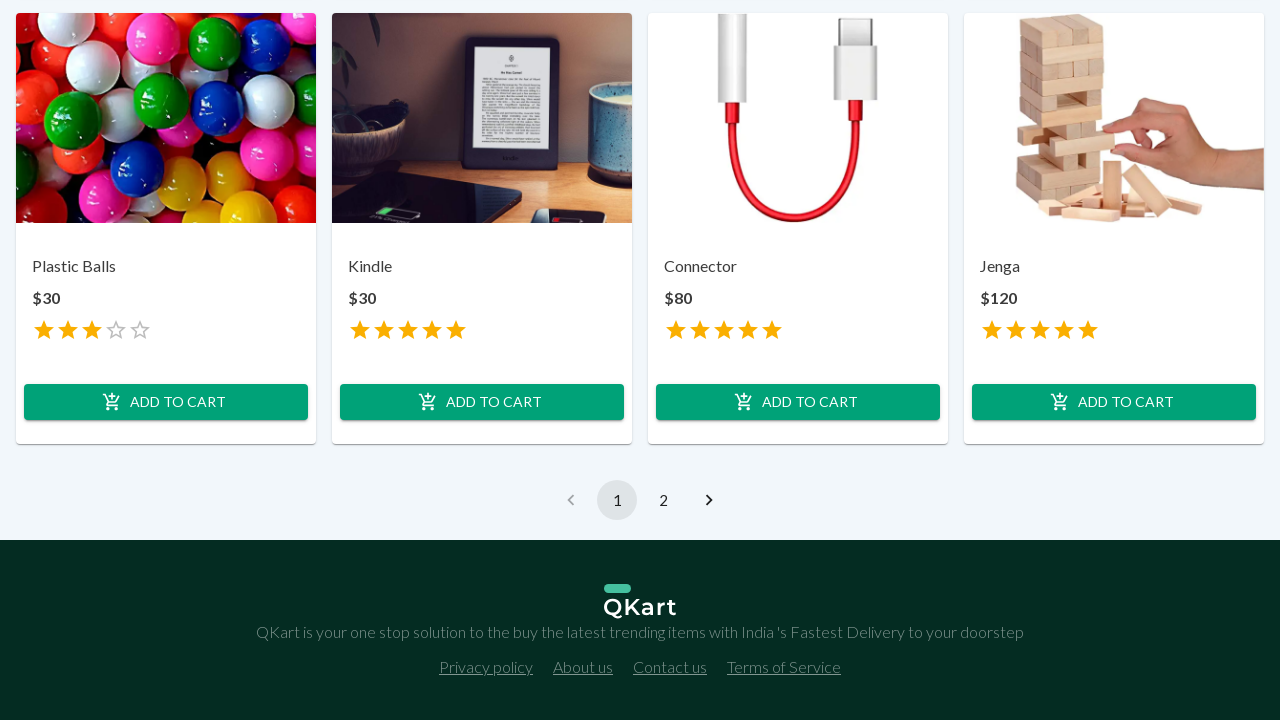

Waited 1 second after closing Privacy Policy window
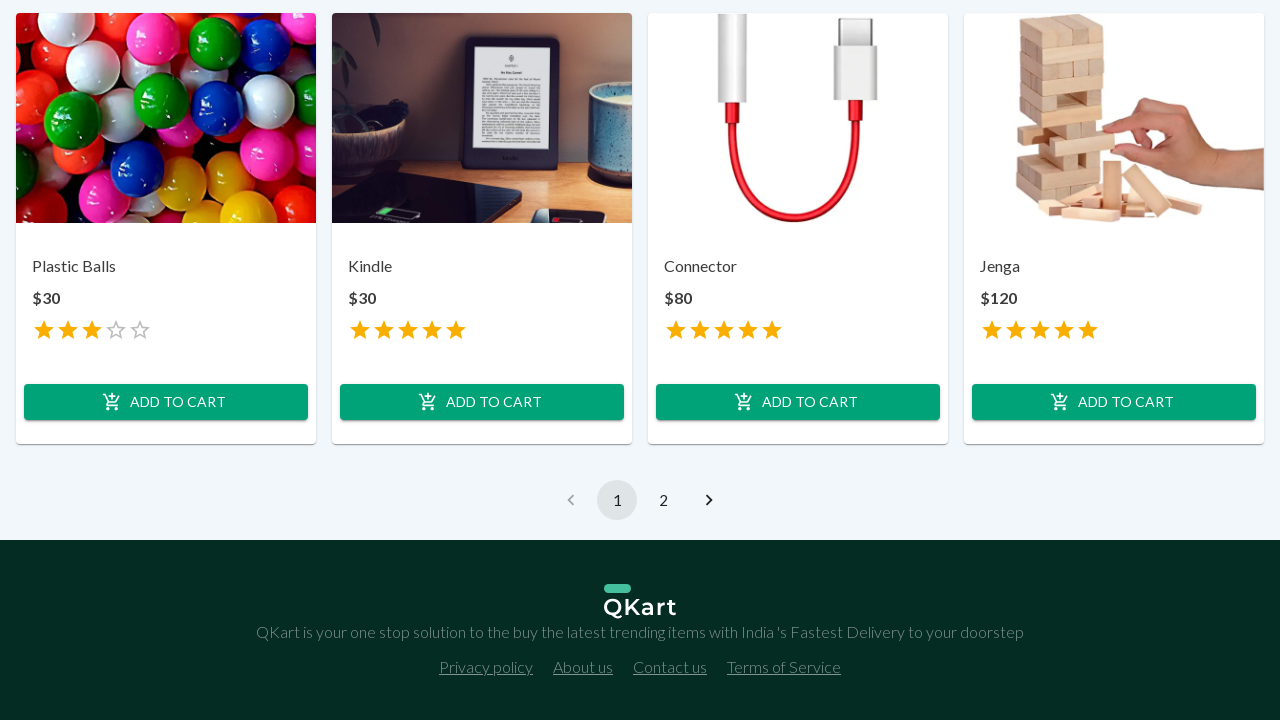

Clicked Terms of Service link and new window opened at (784, 667) on xpath=//a[contains(text(),'Terms of Service')]
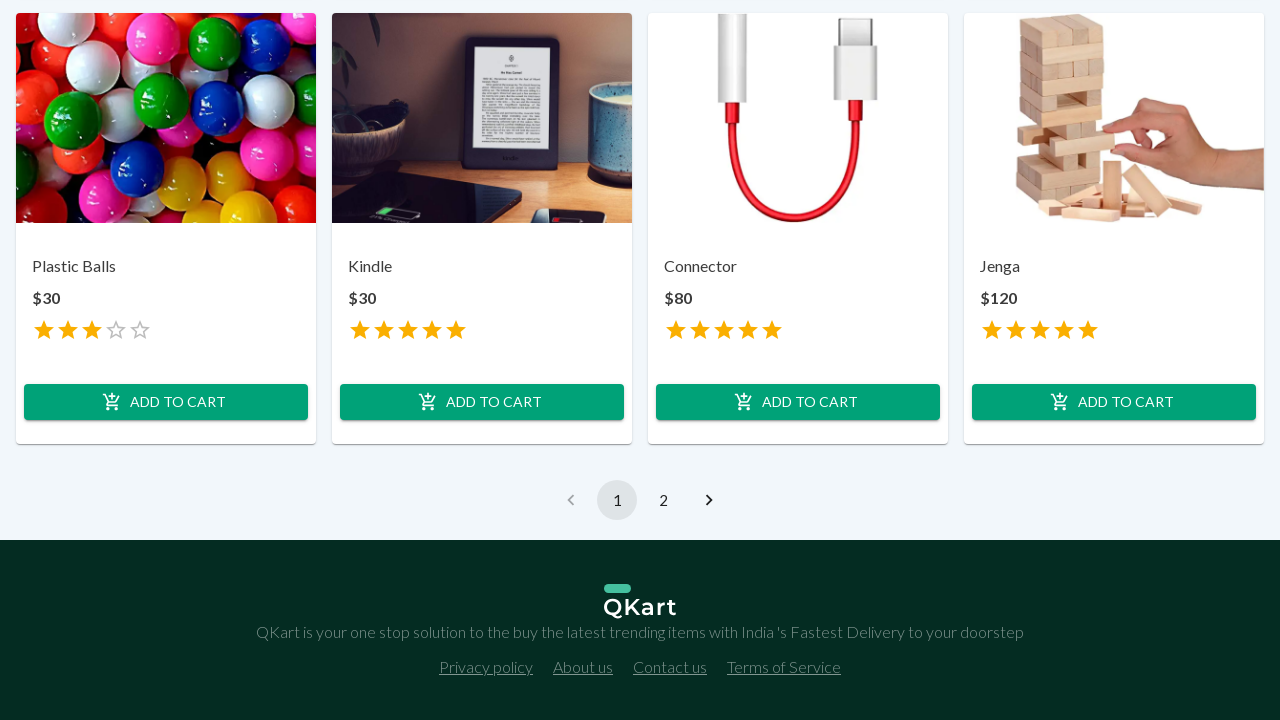

Captured Terms of Service popup window
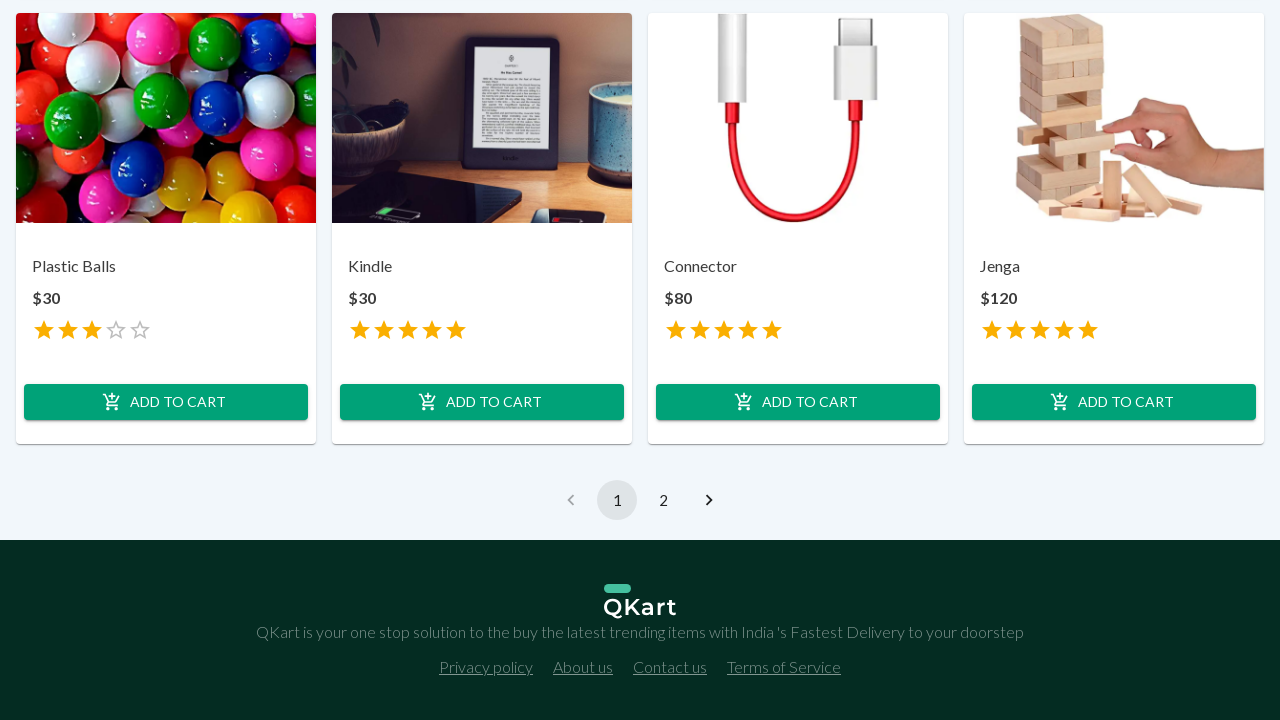

Verified Terms of Service page URL loaded correctly
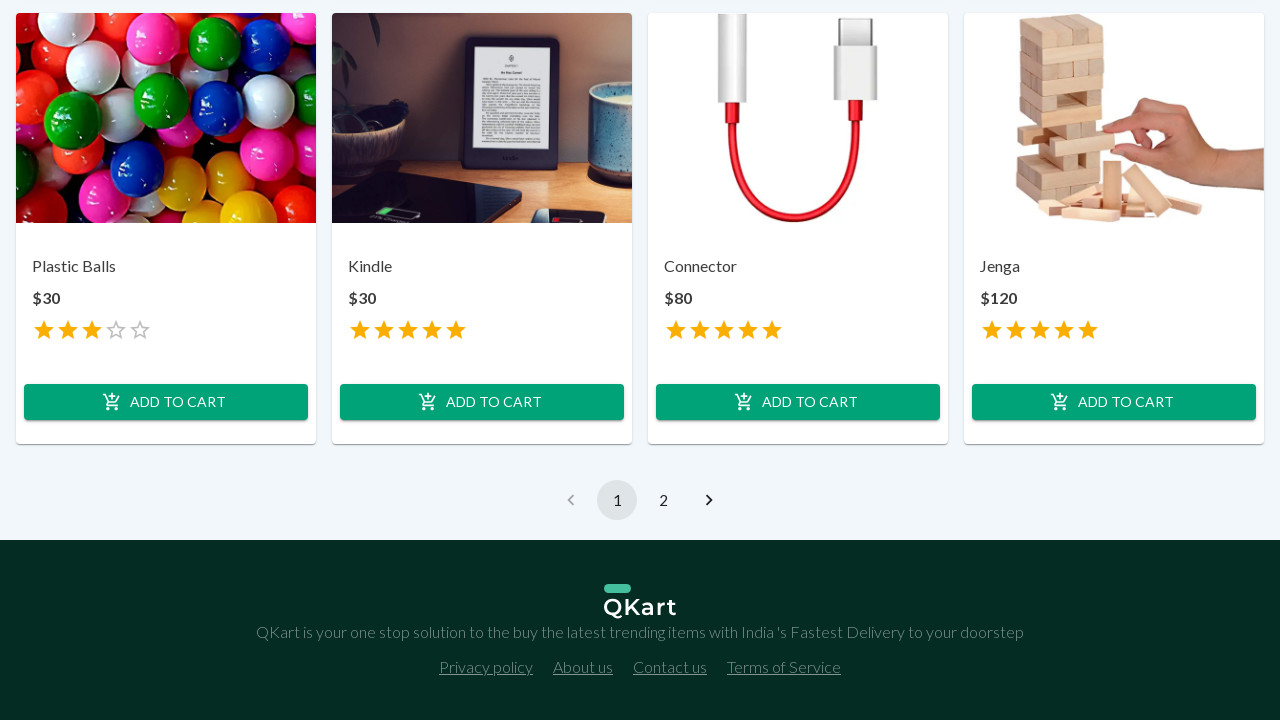

Closed Terms of Service popup window
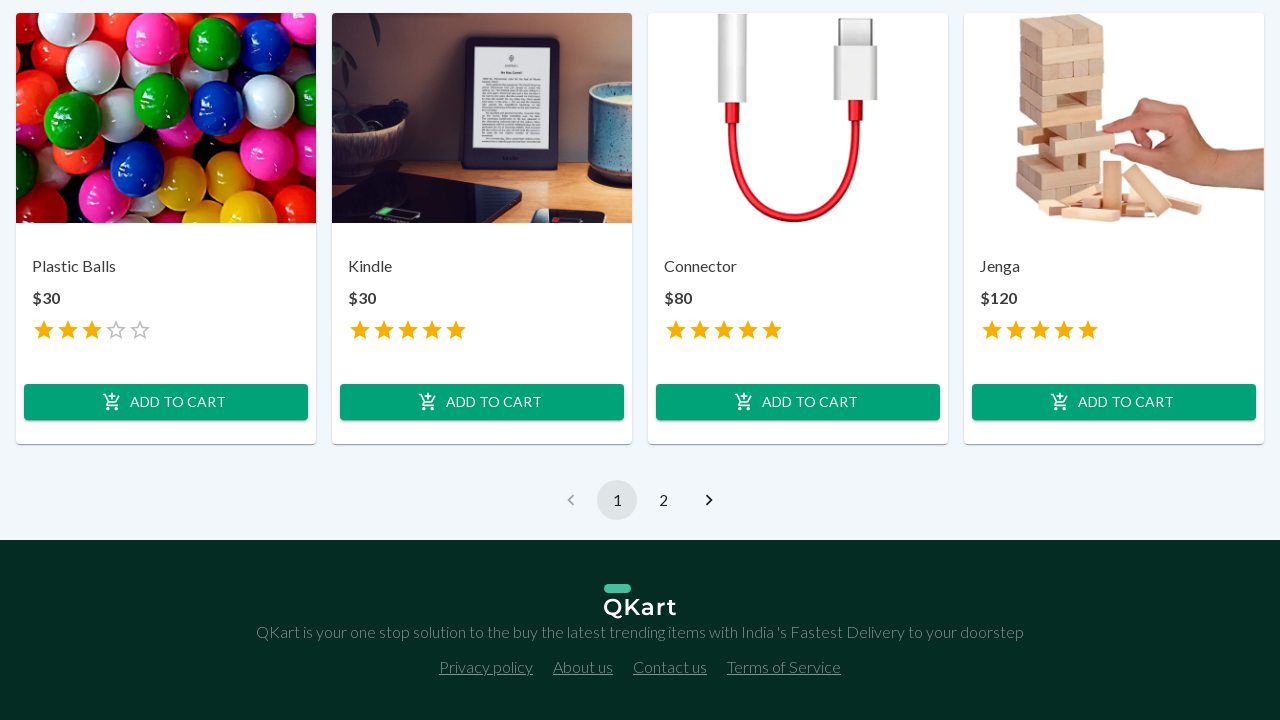

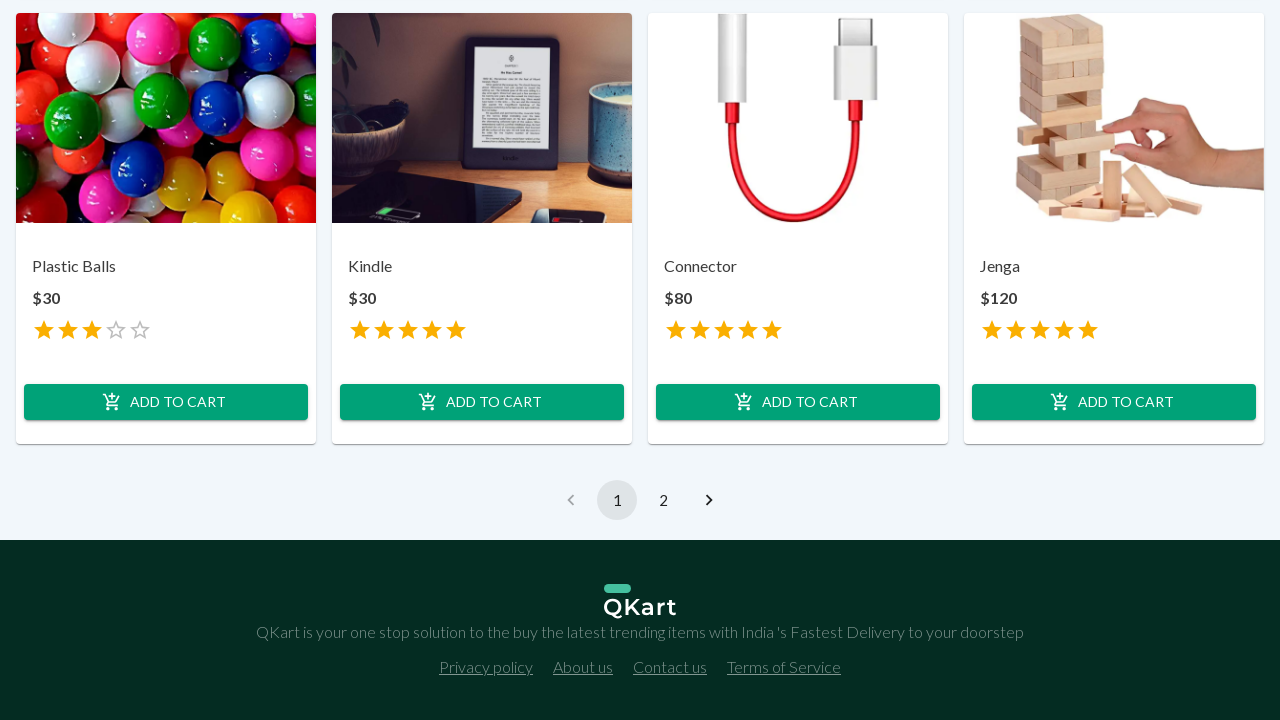